Tests multiple window handling by clicking a link that opens a new window, switching to the child window to verify its content, then switching back to the parent window

Starting URL: https://the-internet.herokuapp.com/windows

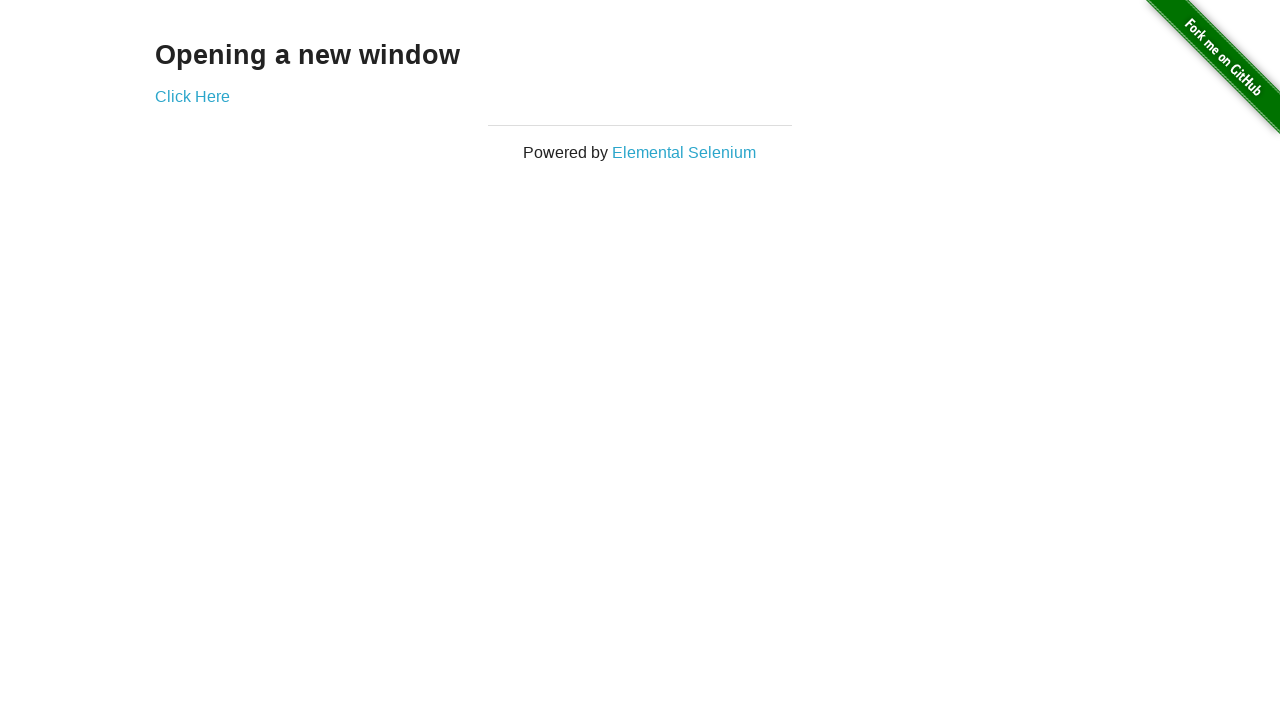

Clicked 'Click Here' link to open new window at (192, 96) on a:has-text('Click Here')
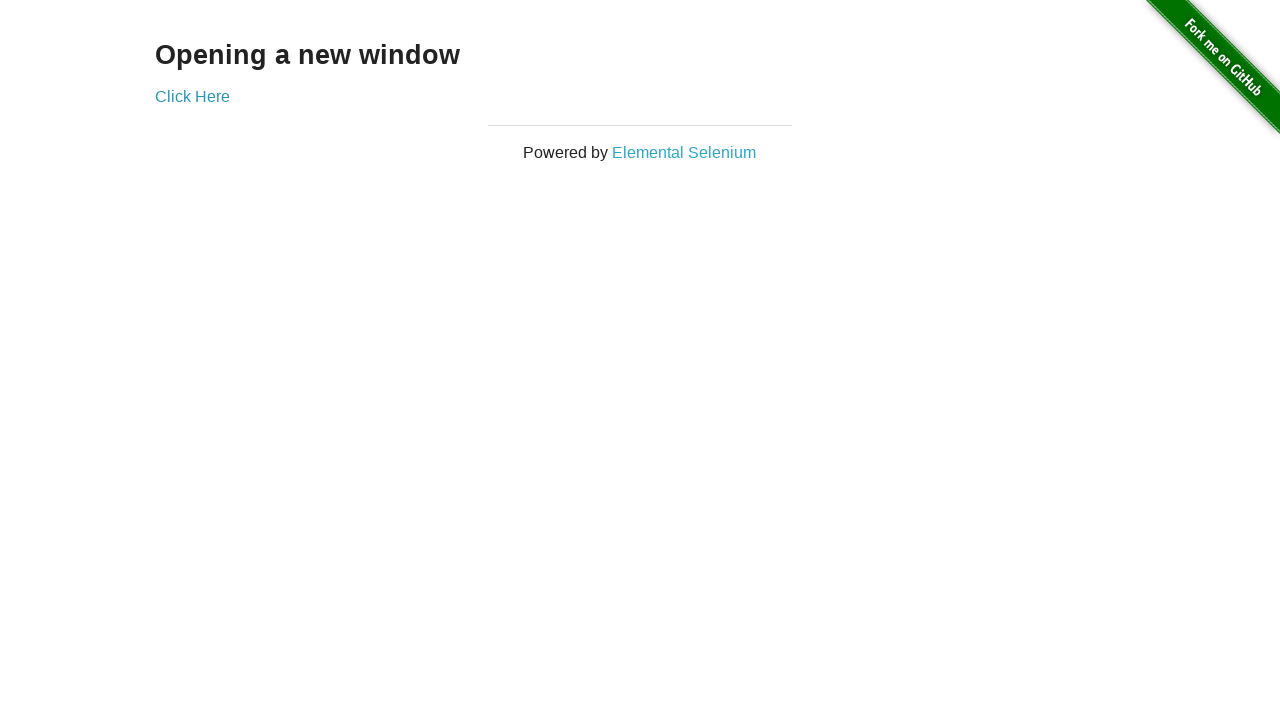

Captured new child window page object
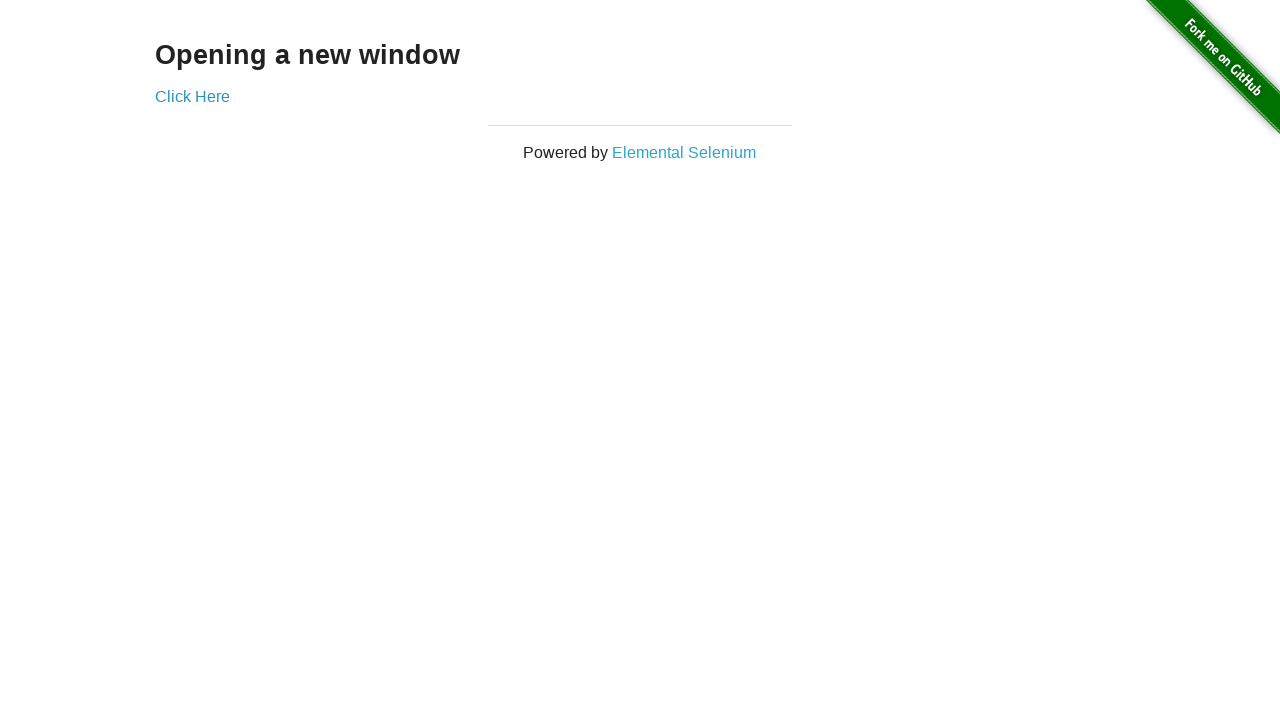

Child window loaded with h3 element present
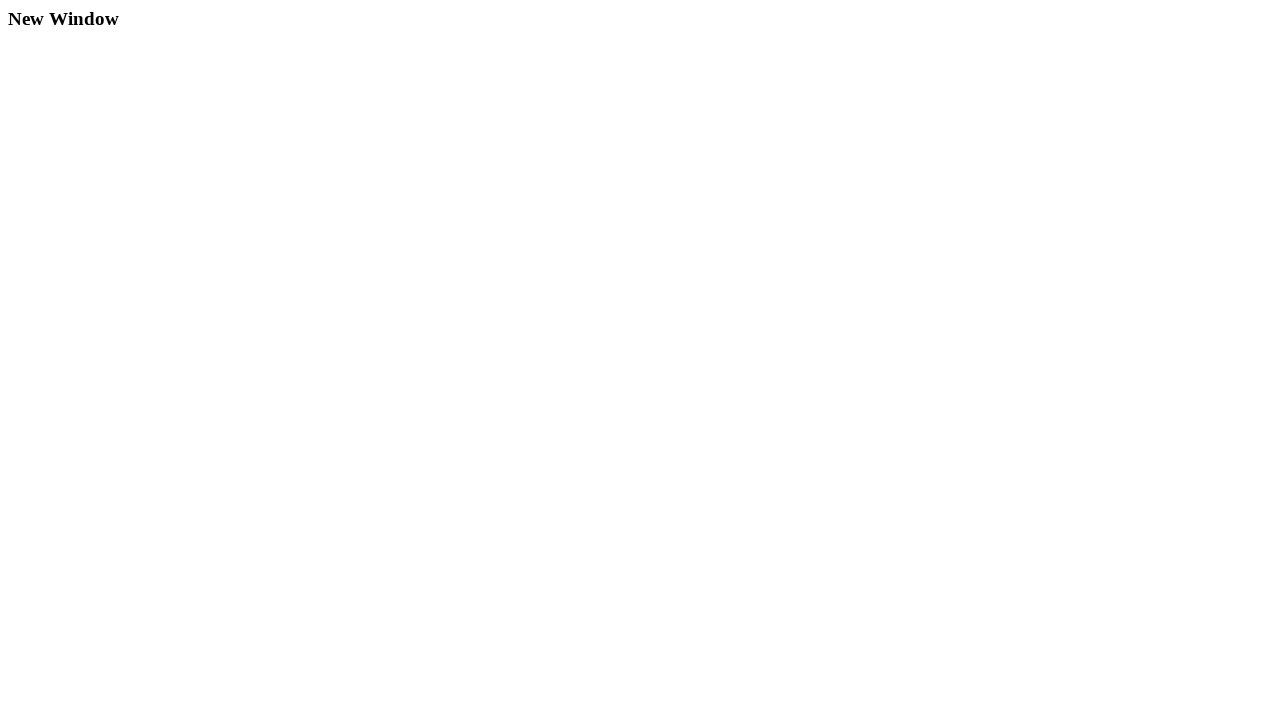

Switched back to parent window
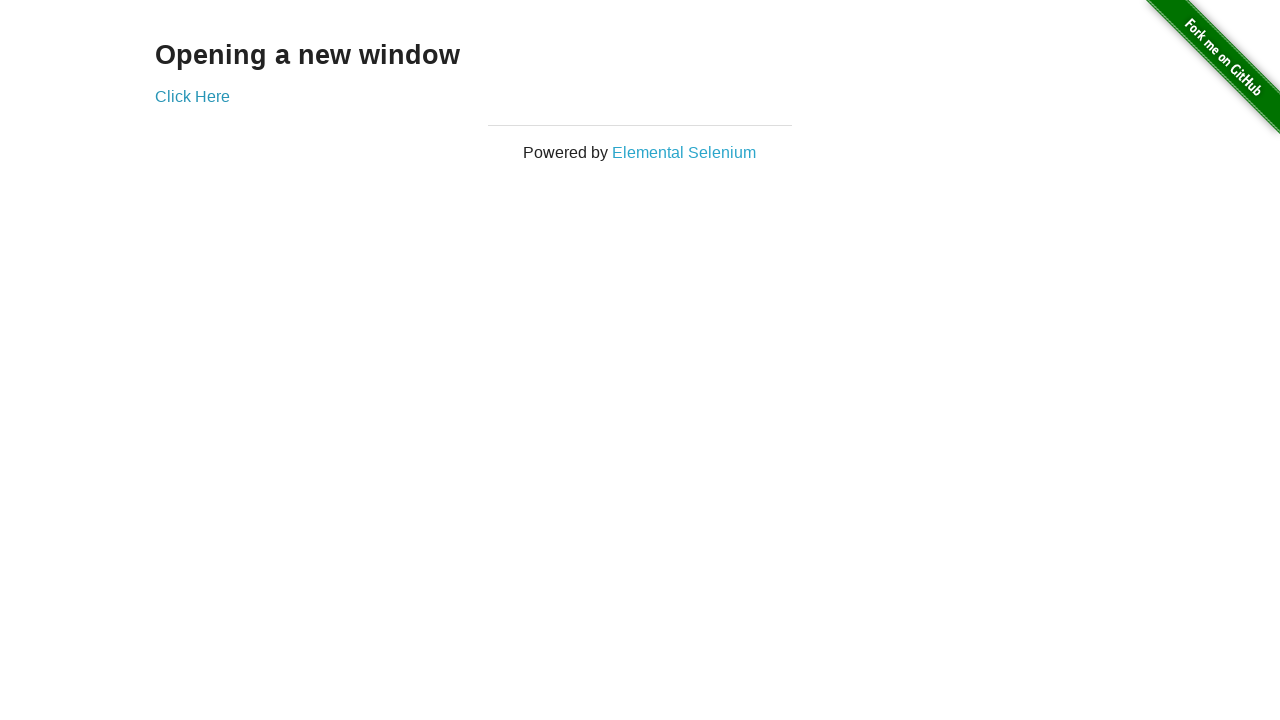

Verified parent window contains h3 element
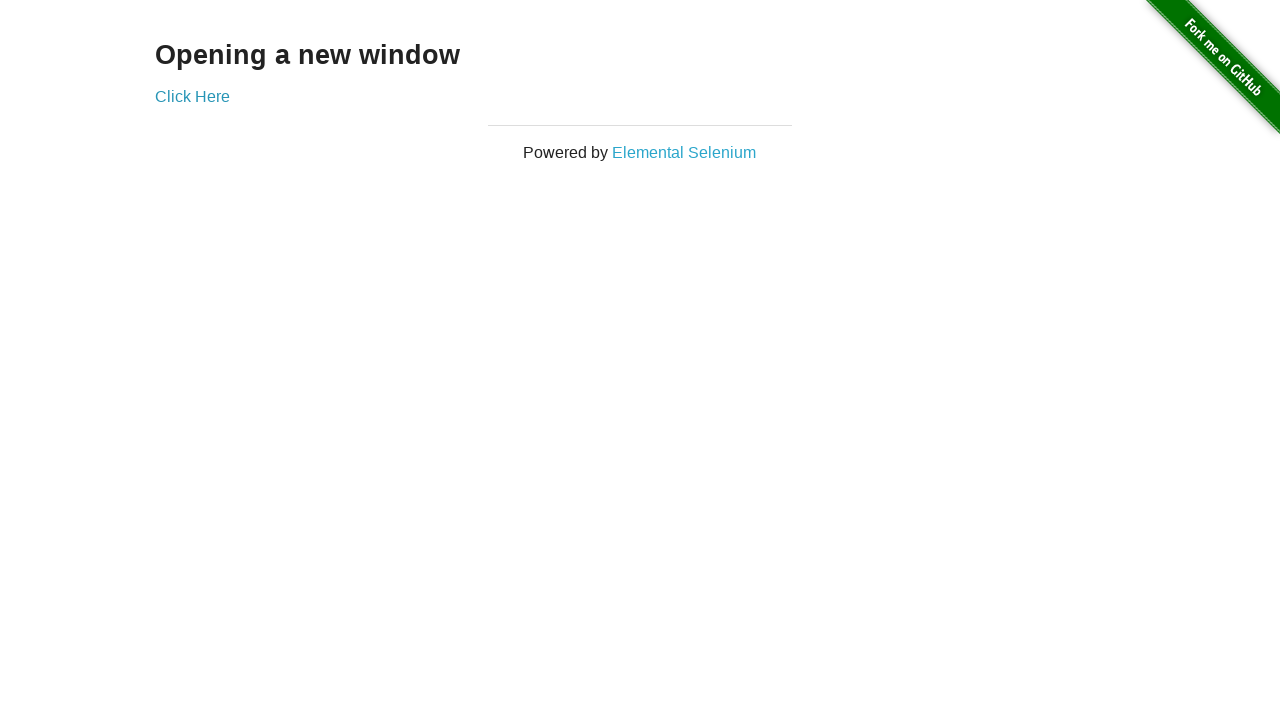

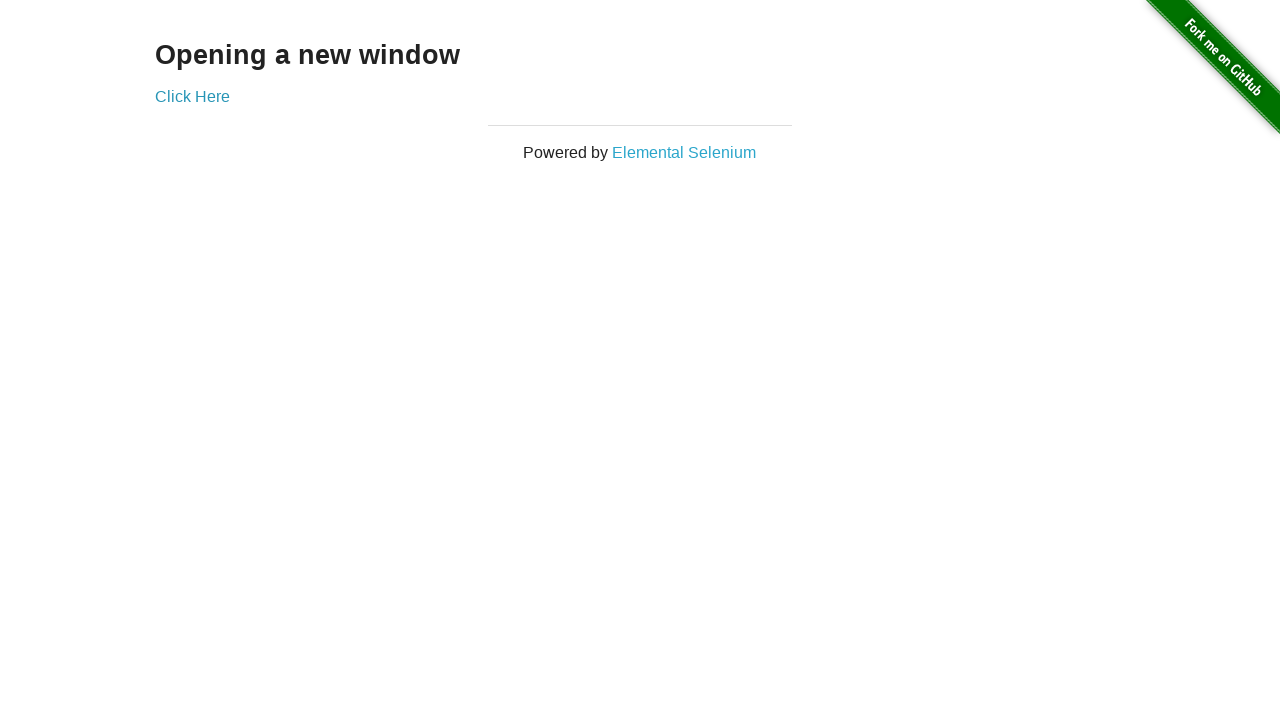